Tests complex text input interactions including keyboard shortcuts for copy and paste operations in a text field

Starting URL: http://uitestingplayground.com/textinput

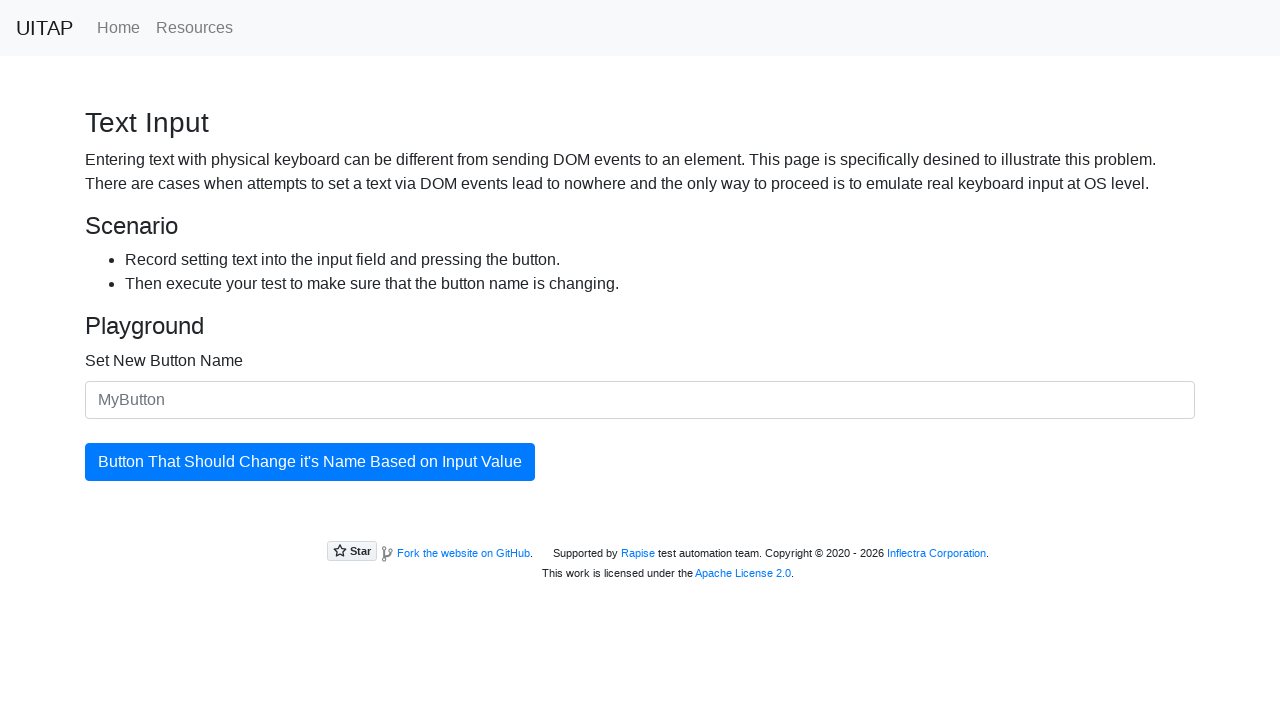

Located the input field with id 'newButtonName'
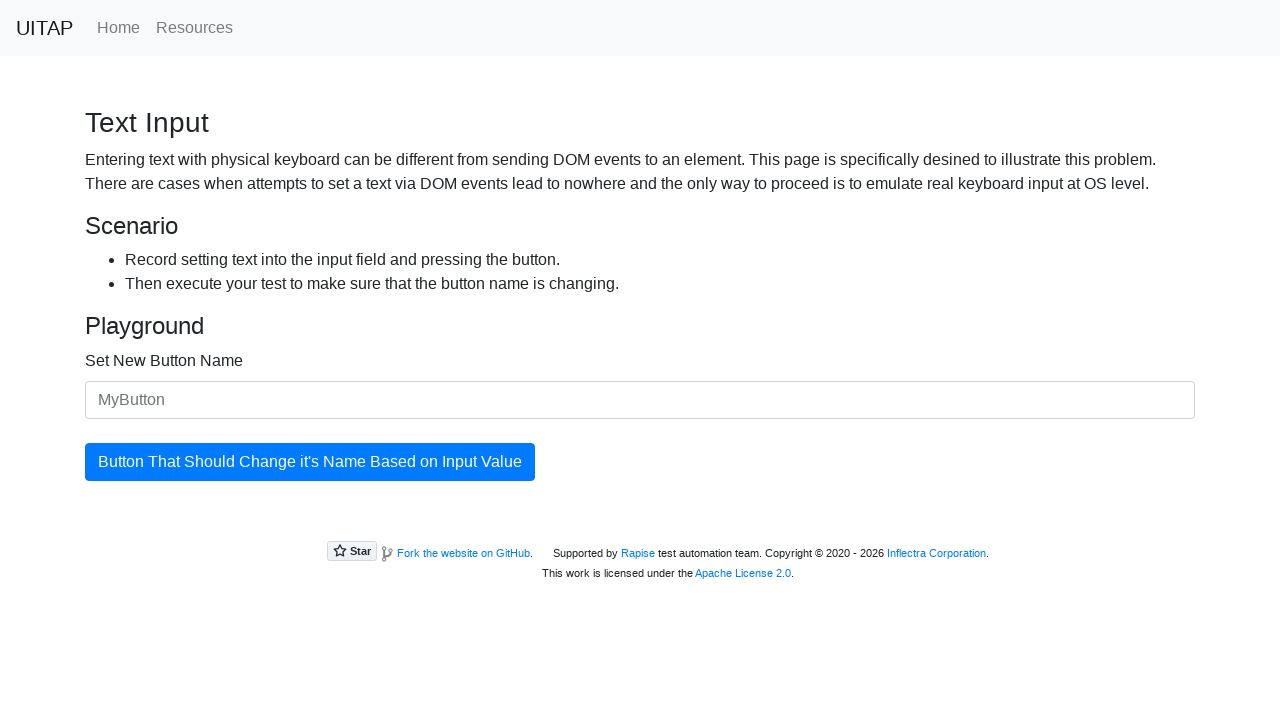

Typed initial text 'Selenium python ' into the input field on #newButtonName
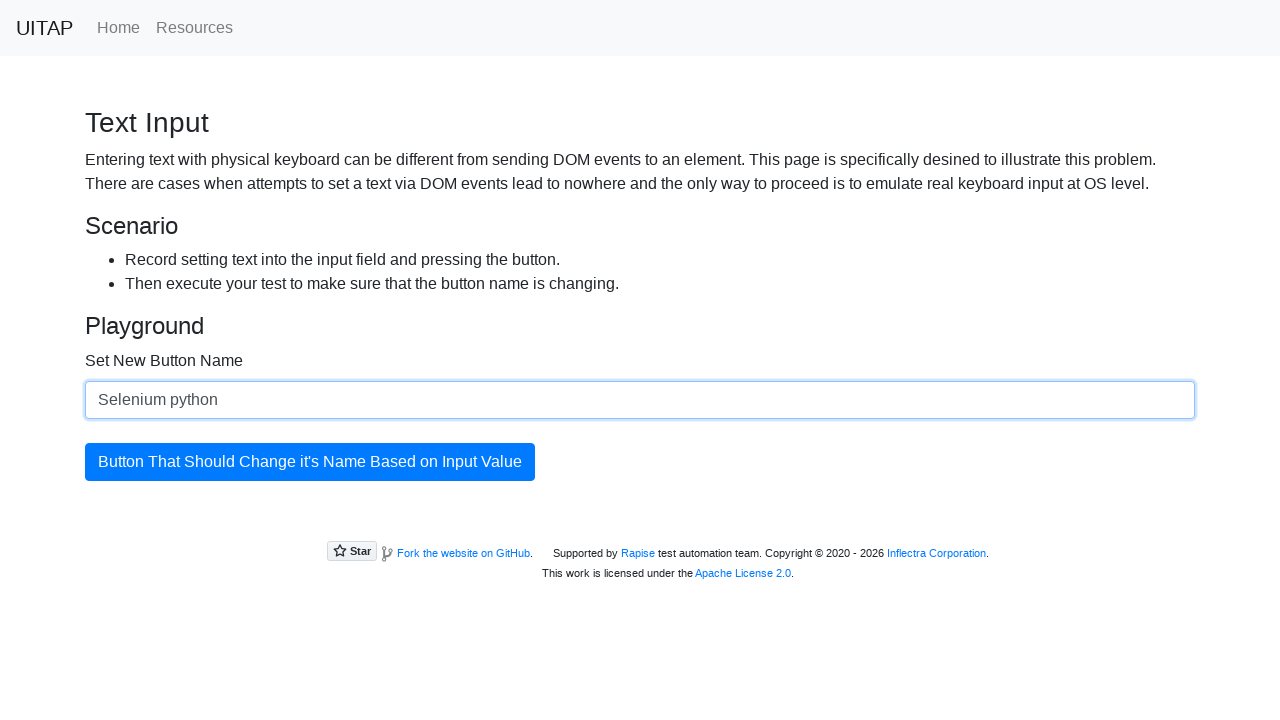

Selected text from cursor to beginning using Shift+Home on #newButtonName
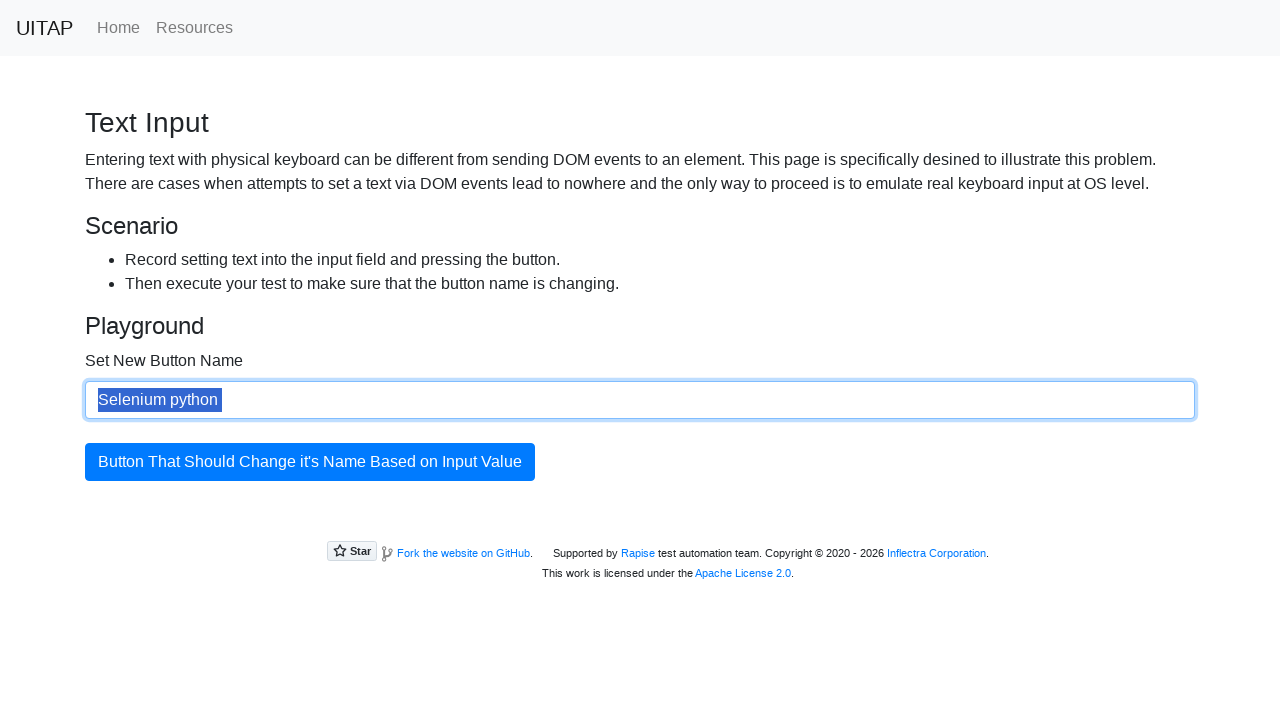

Cut selected text using Ctrl+X on #newButtonName
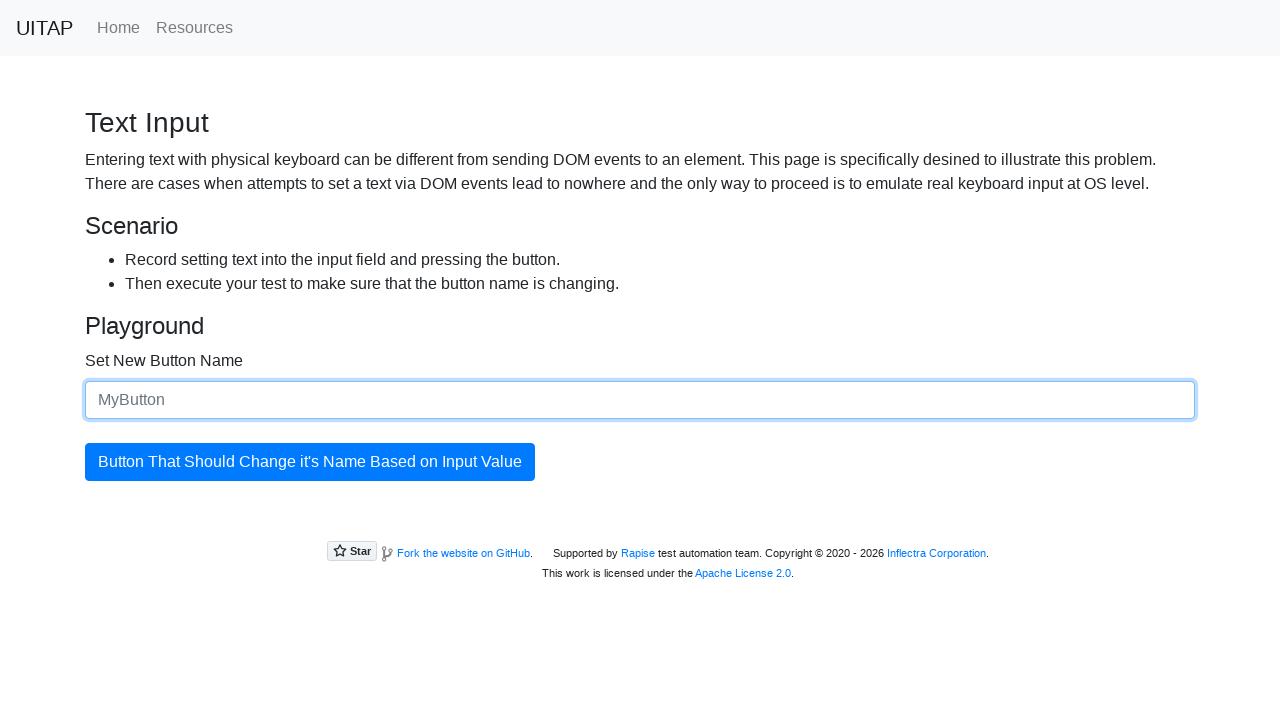

Pasted text using Ctrl+V (first paste) on #newButtonName
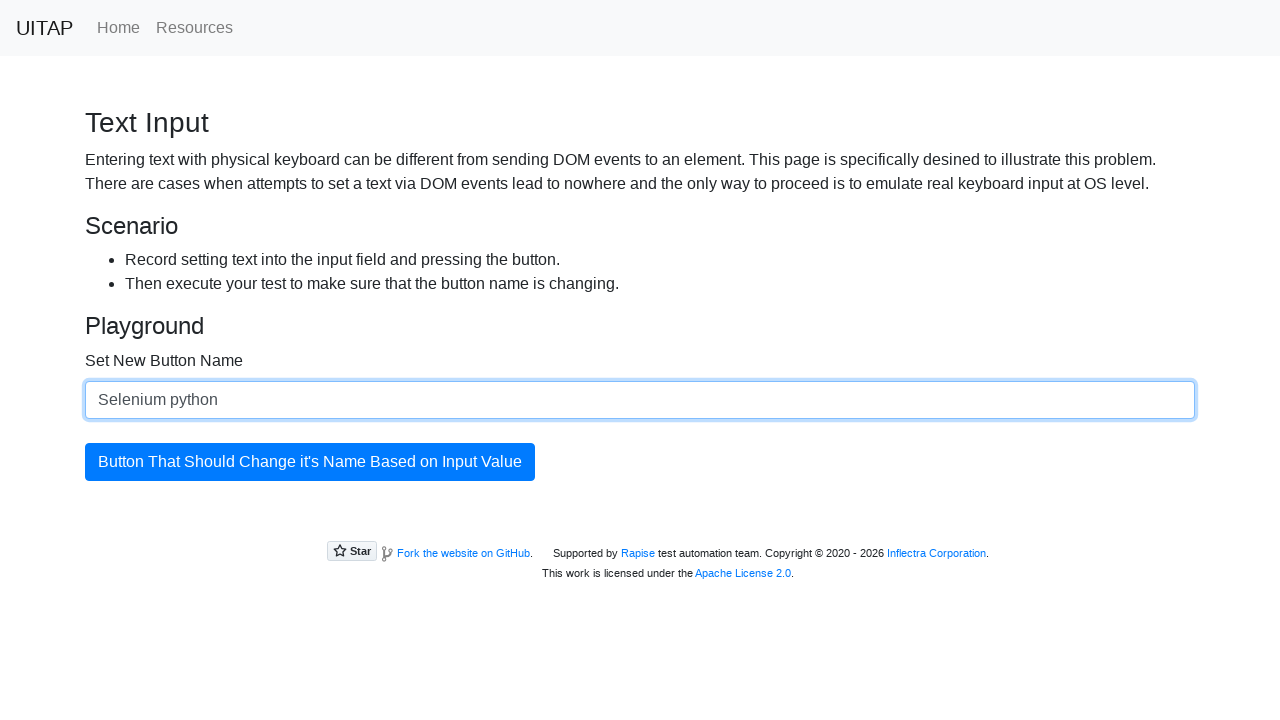

Pasted text using Ctrl+V (second paste) on #newButtonName
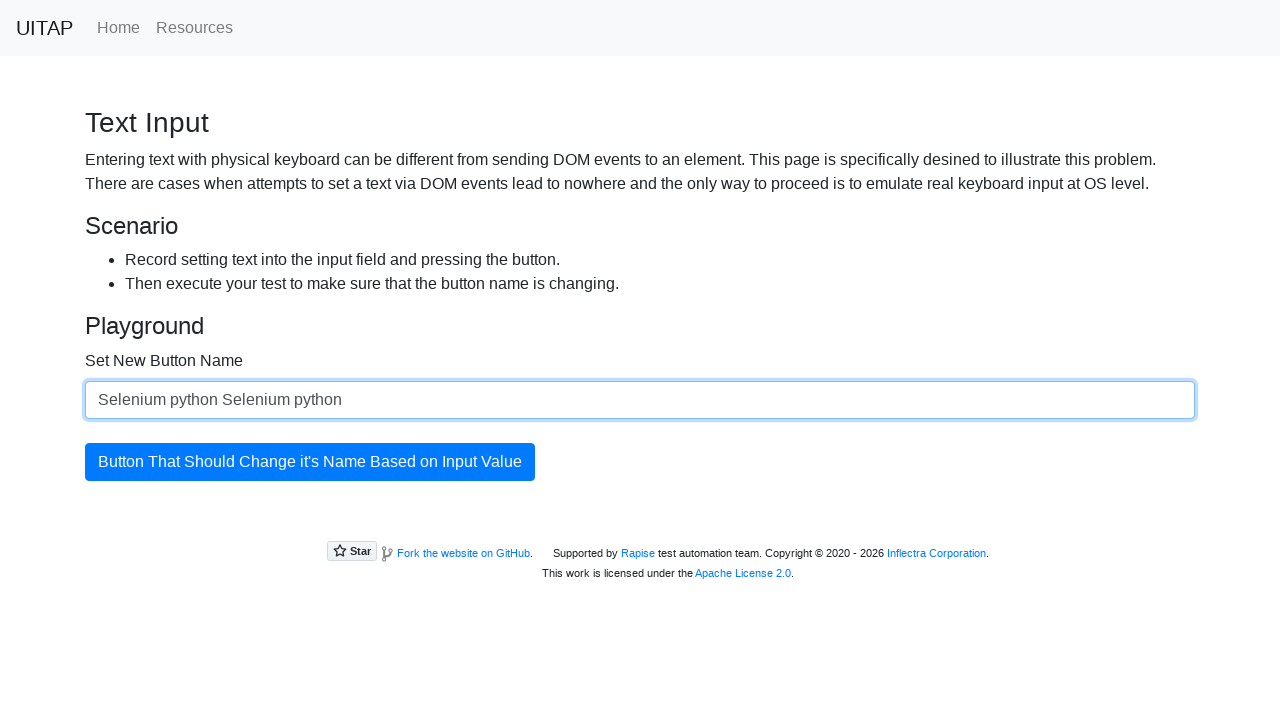

Typed a space character on #newButtonName
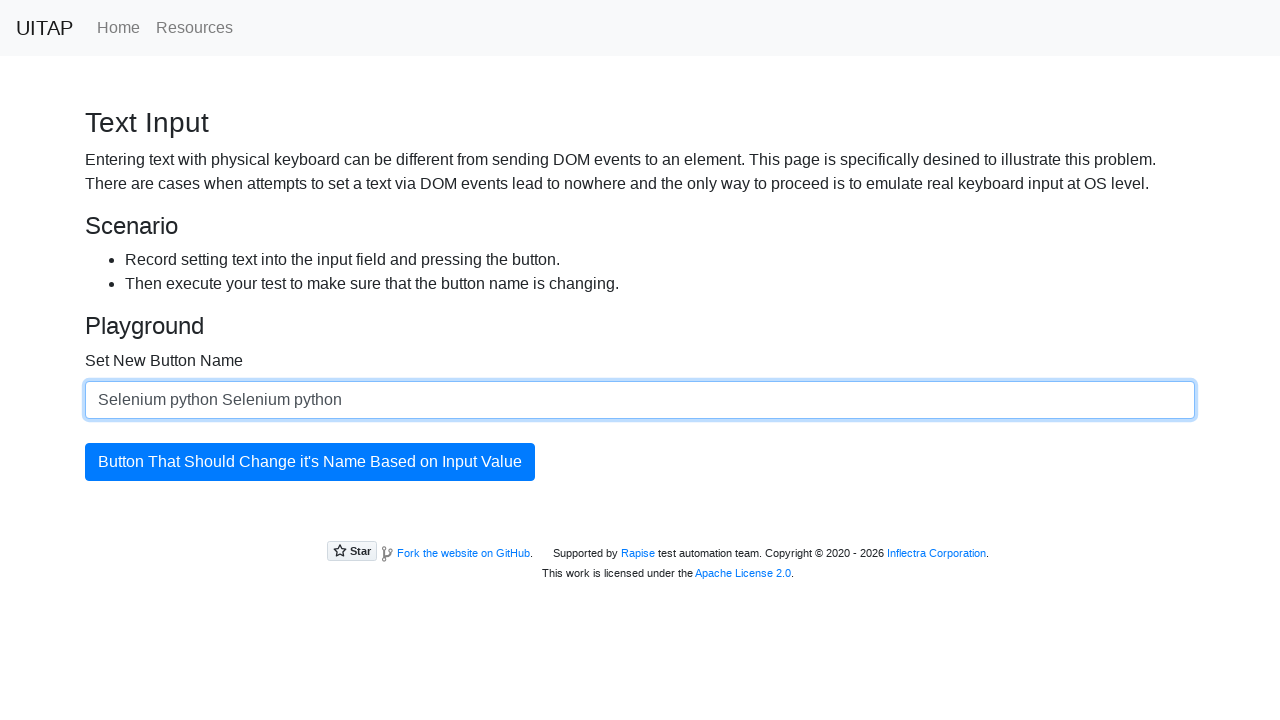

Pasted text using Ctrl+V (third paste) on #newButtonName
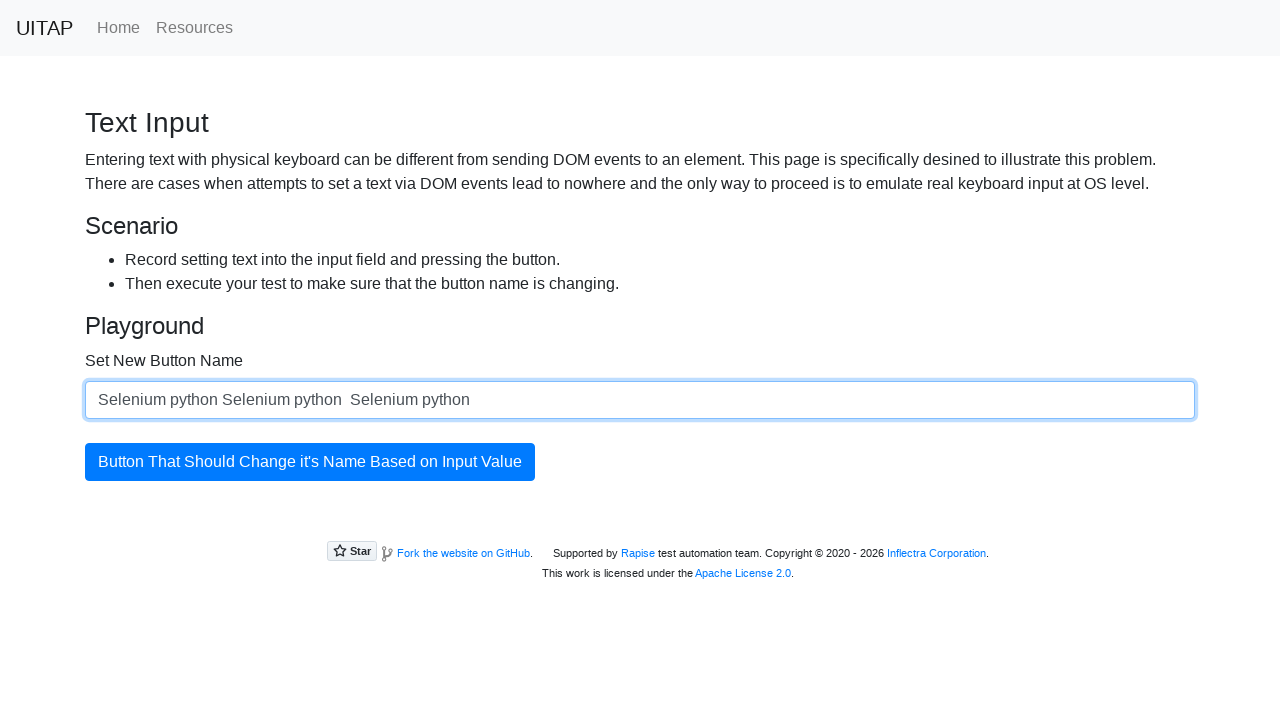

Pasted text using Ctrl+V (fourth paste) on #newButtonName
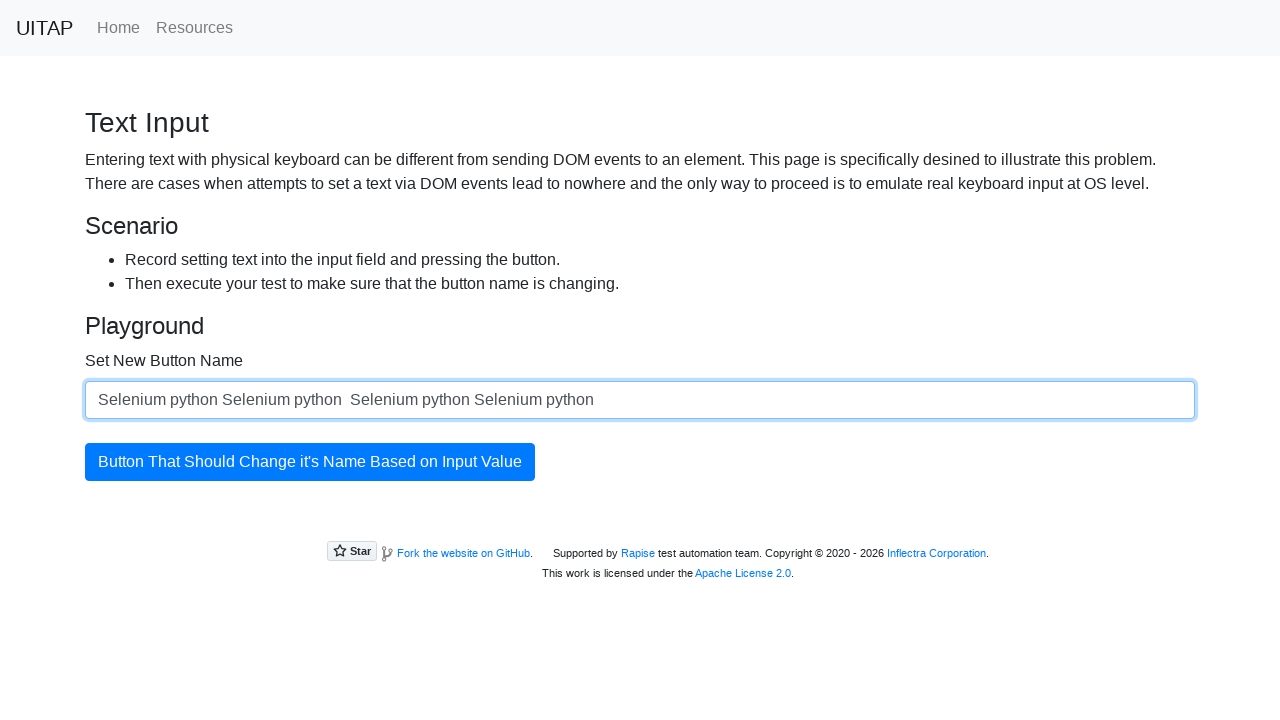

Pasted text using Ctrl+V (fifth paste) on #newButtonName
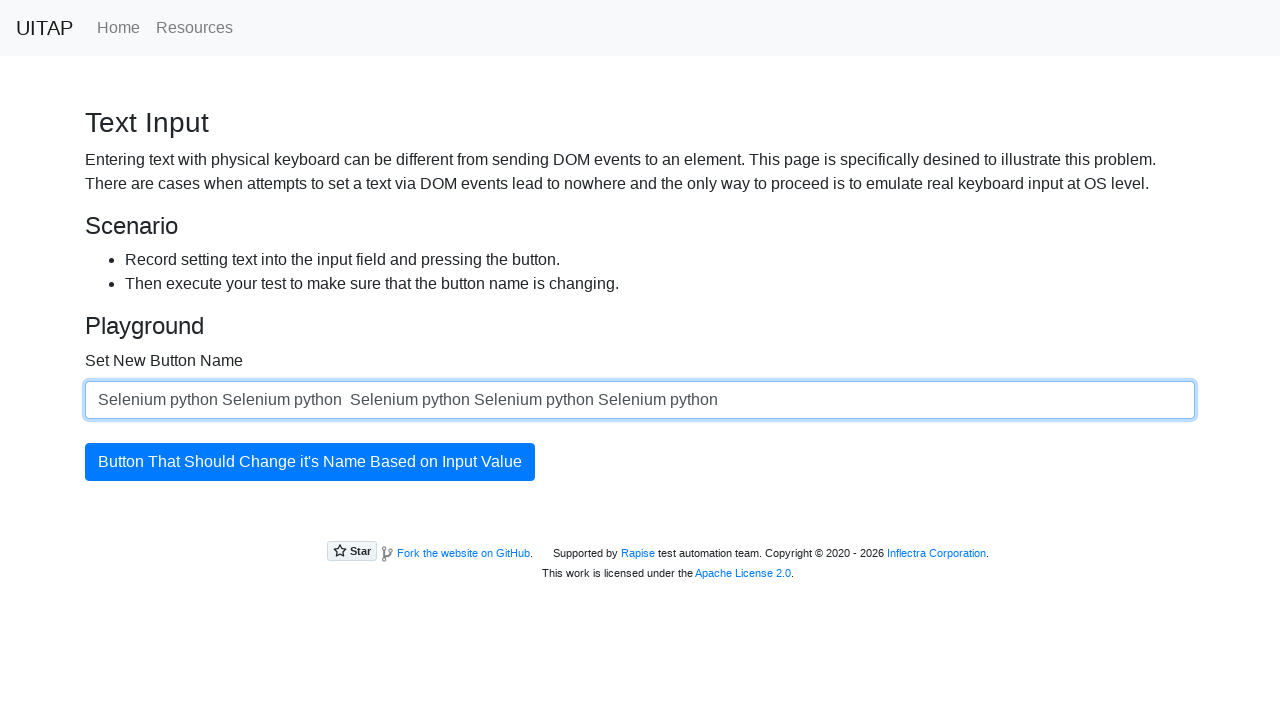

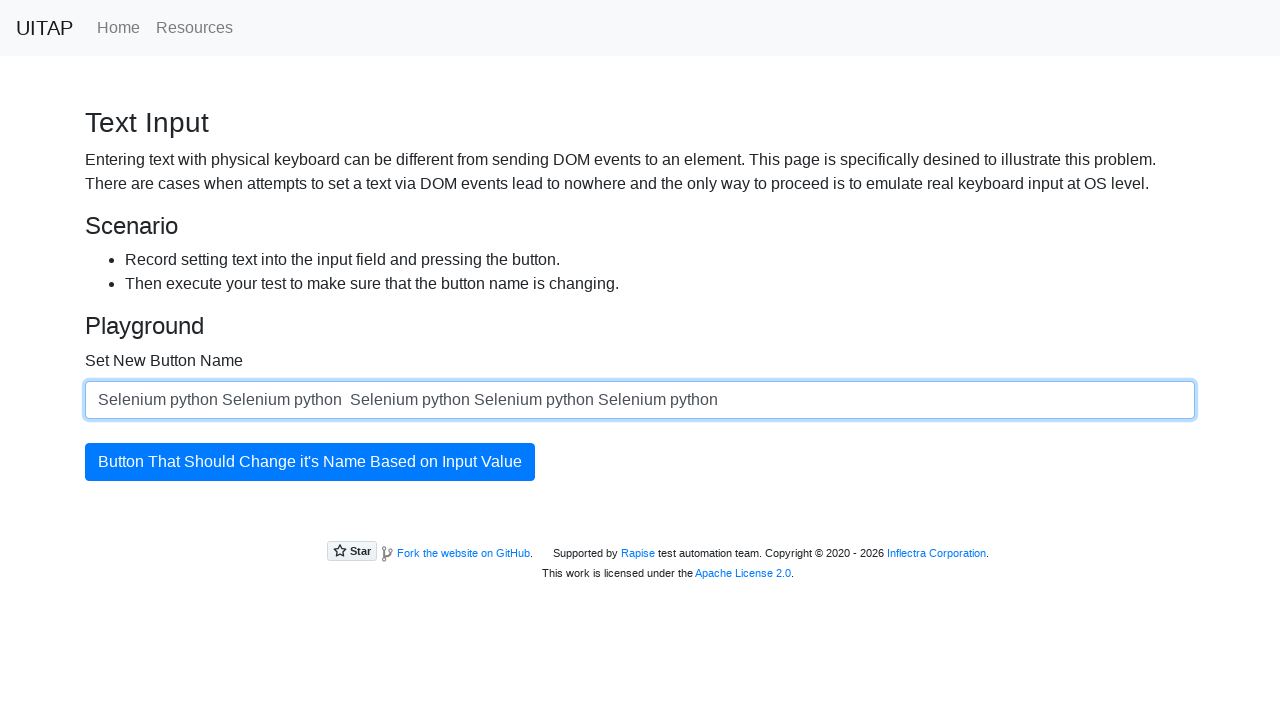